Tests double-click functionality on a button element on the DemoQA buttons page

Starting URL: https://demoqa.com/buttons

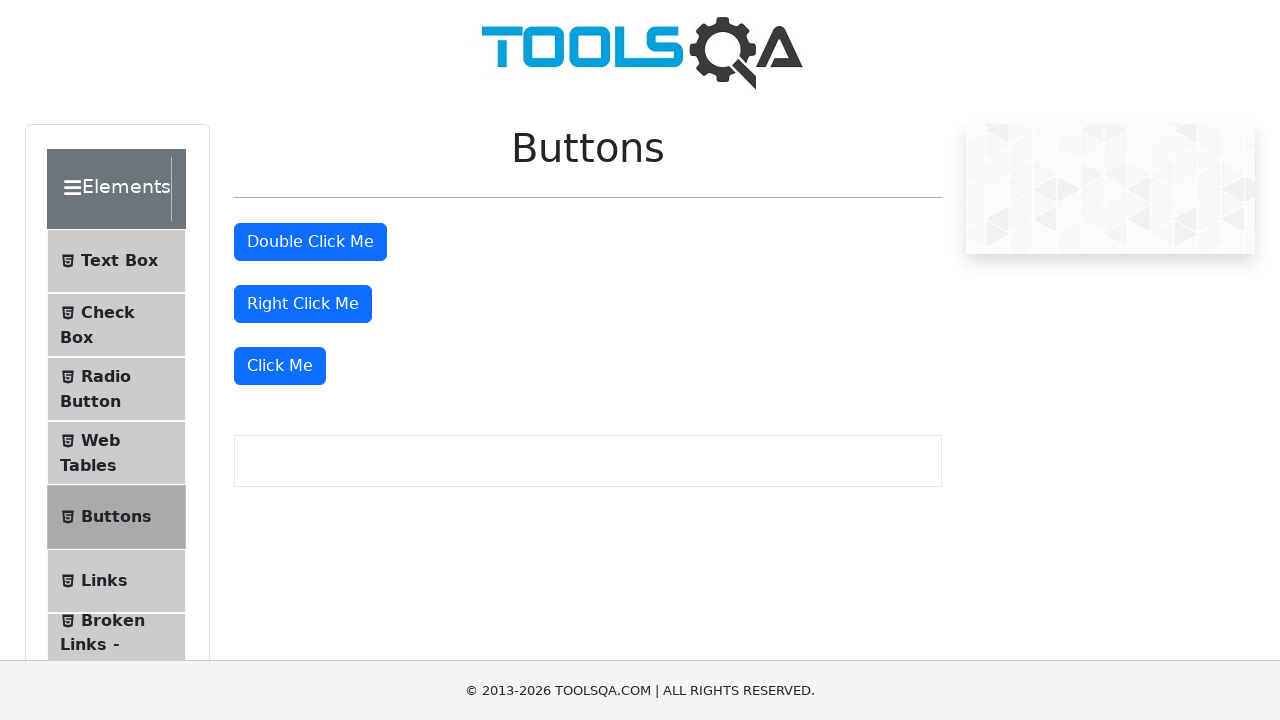

Double-clicked the double-click button element at (310, 242) on xpath=//button[@id='doubleClickBtn']
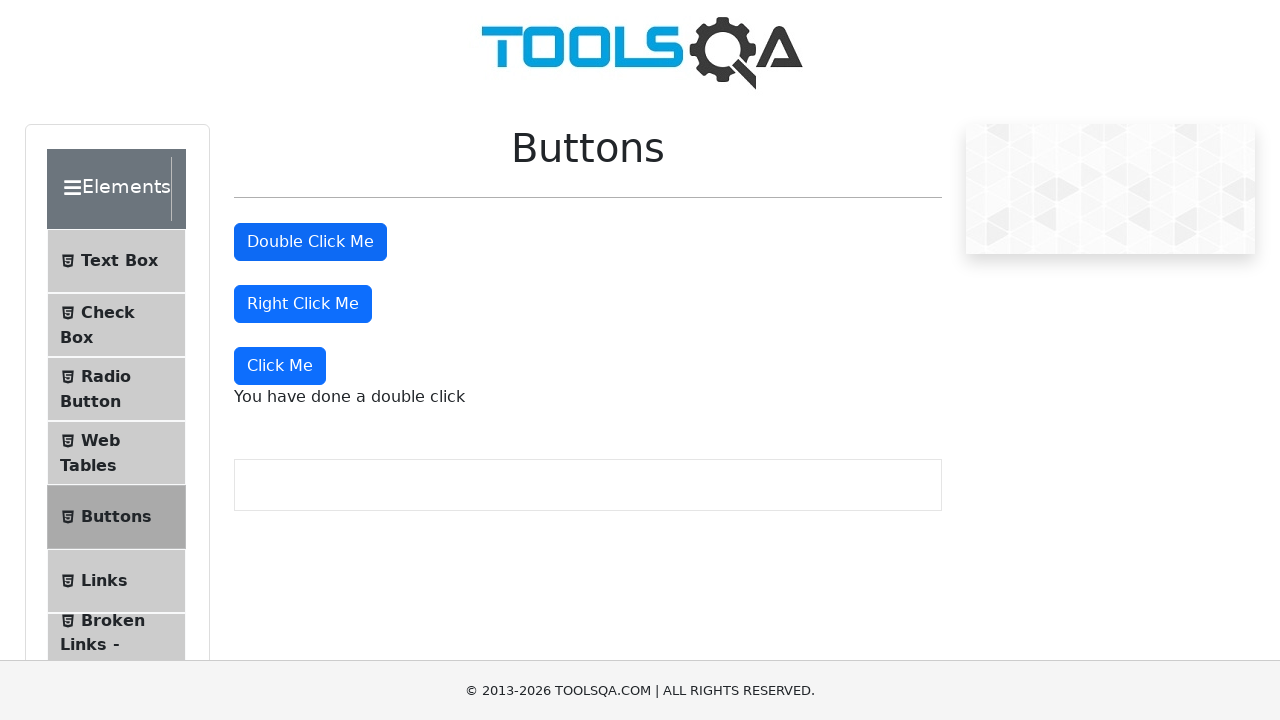

Double-click result message appeared
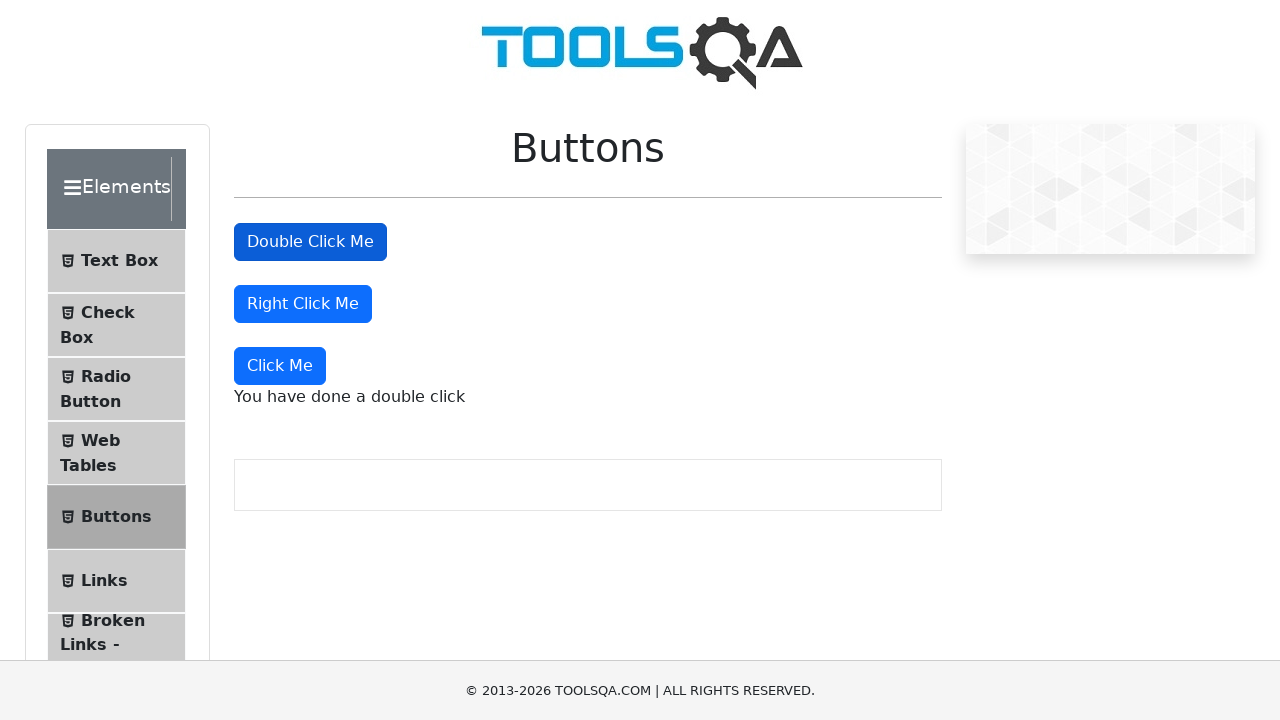

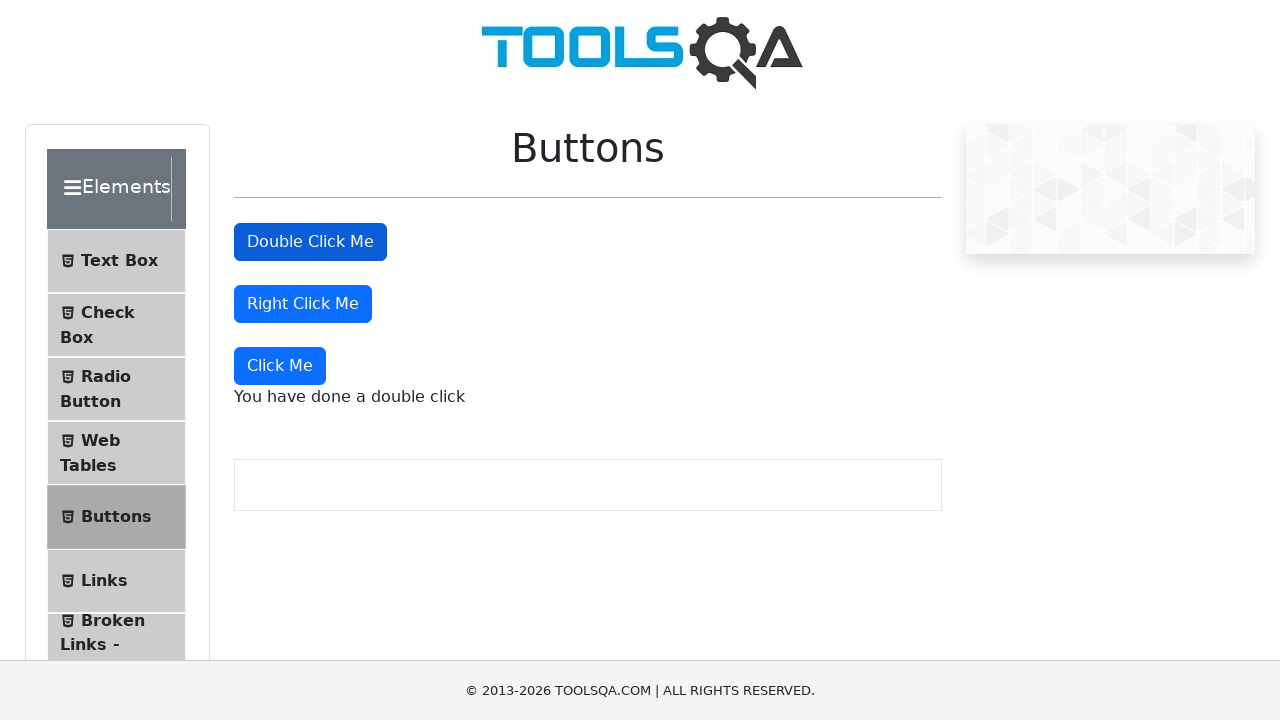